Tests infinite scroll functionality on a category page by scrolling to load more content until no new items appear

Starting URL: https://filmzie.com/category/action

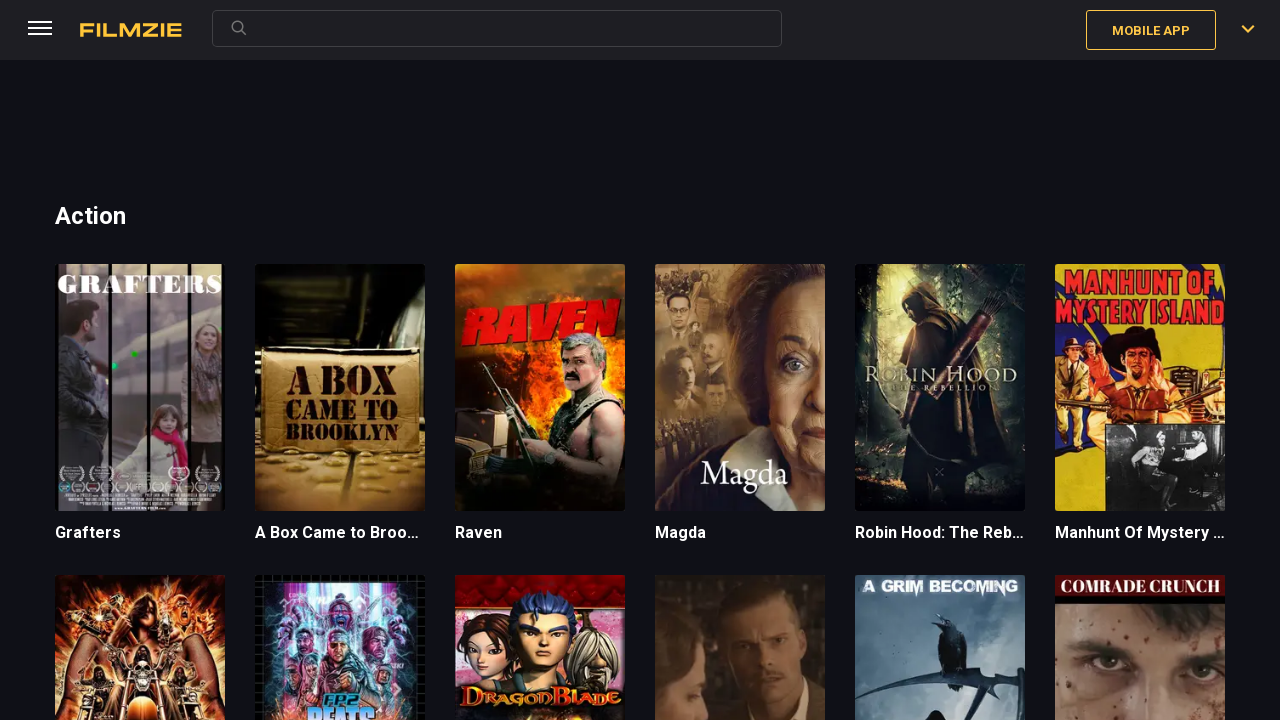

Initial movie titles loaded on action category page
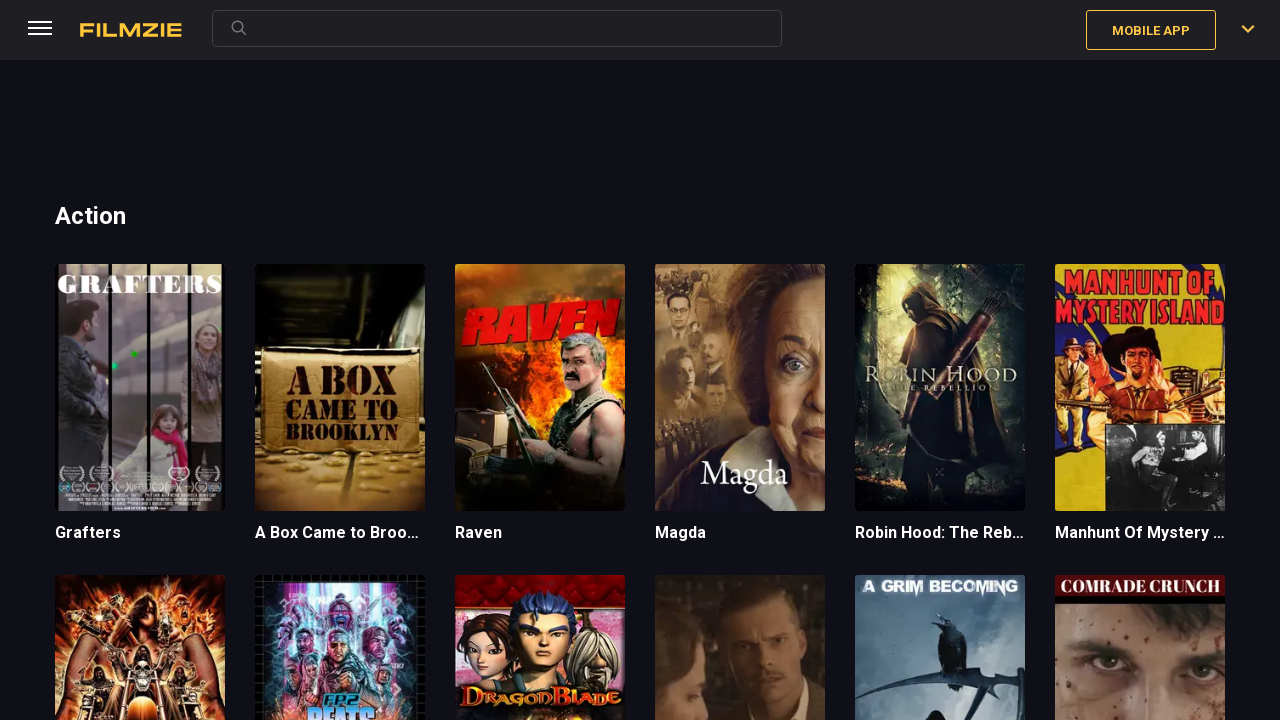

Scrolled to bottom of page to trigger infinite scroll
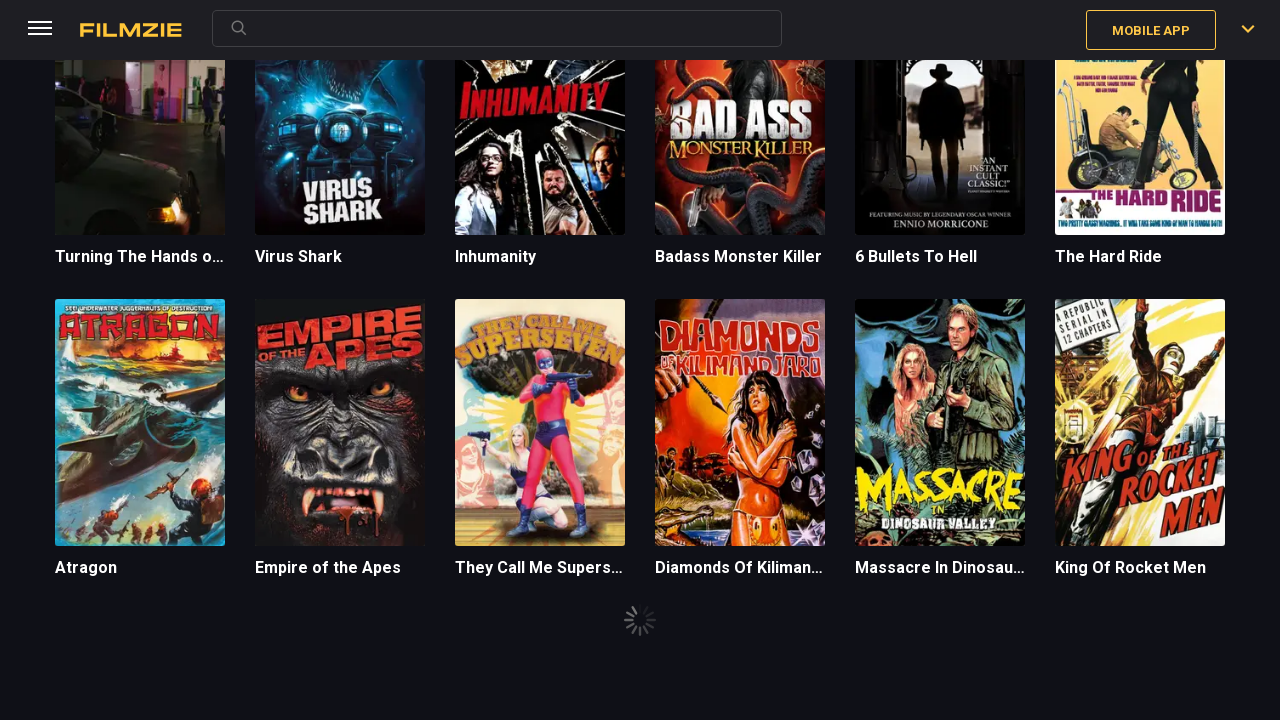

Waited for new content to load after scroll
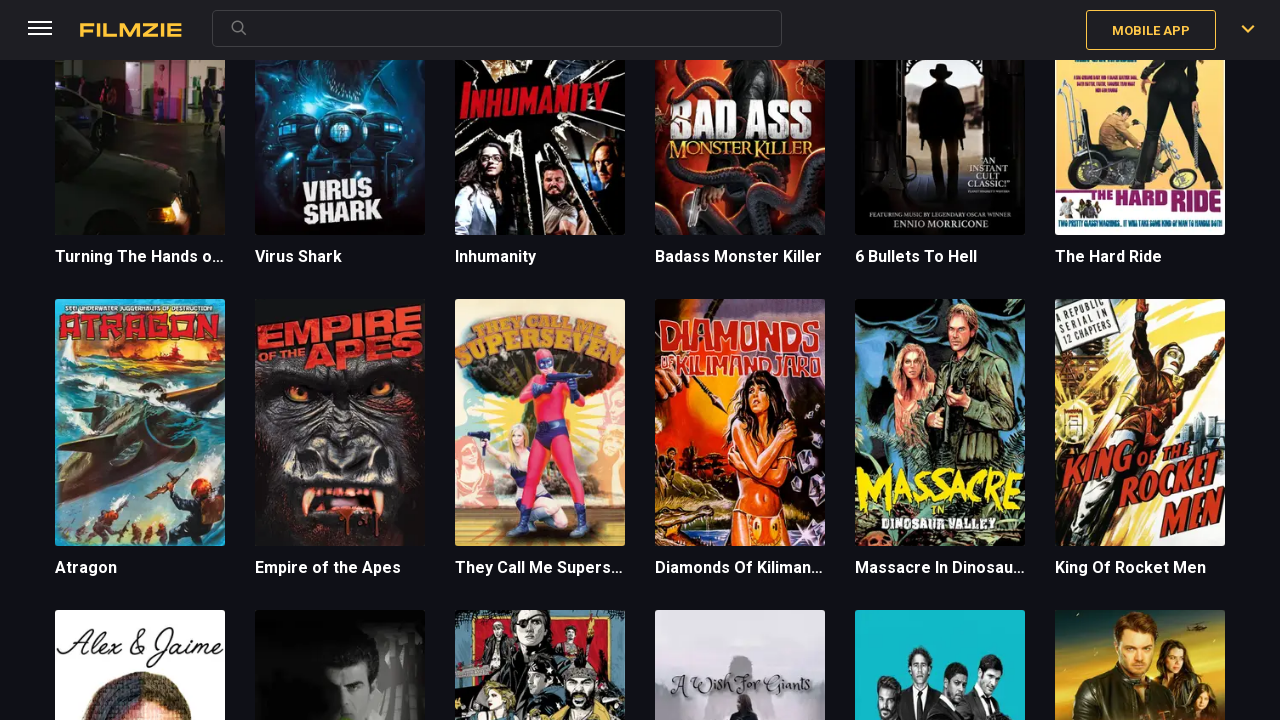

Scrolled to bottom of page to trigger infinite scroll
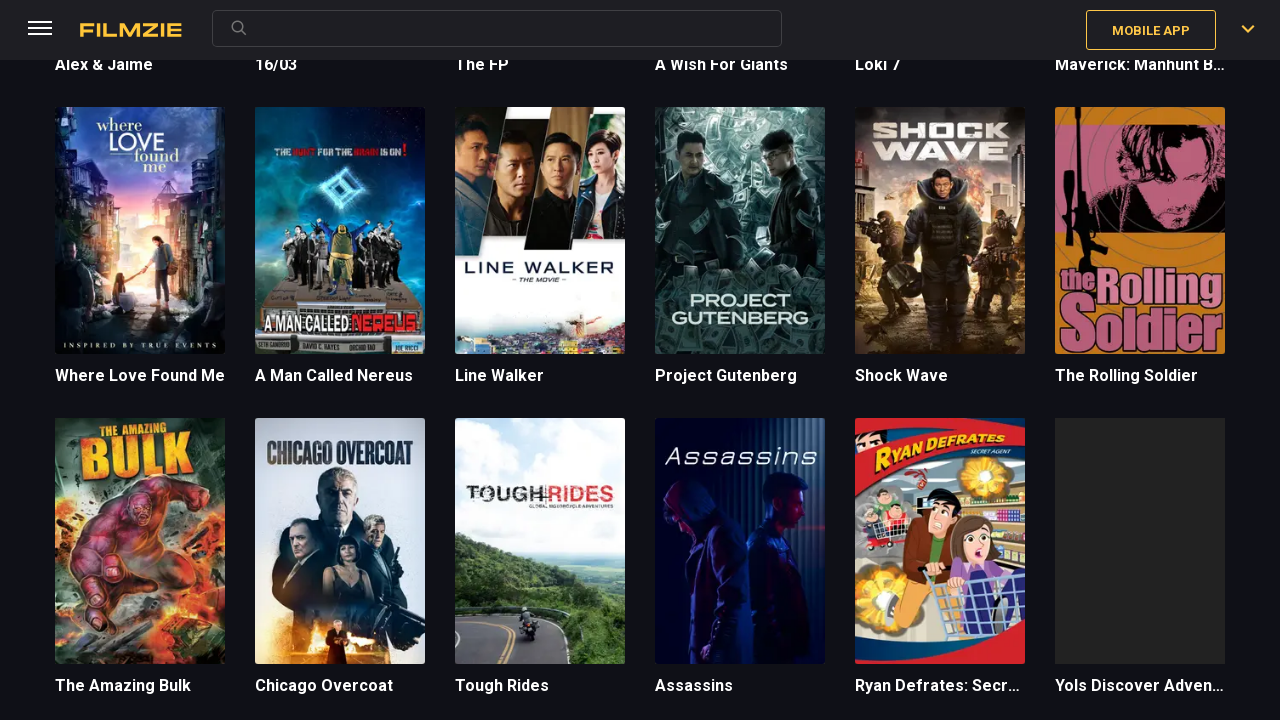

Waited for new content to load after scroll
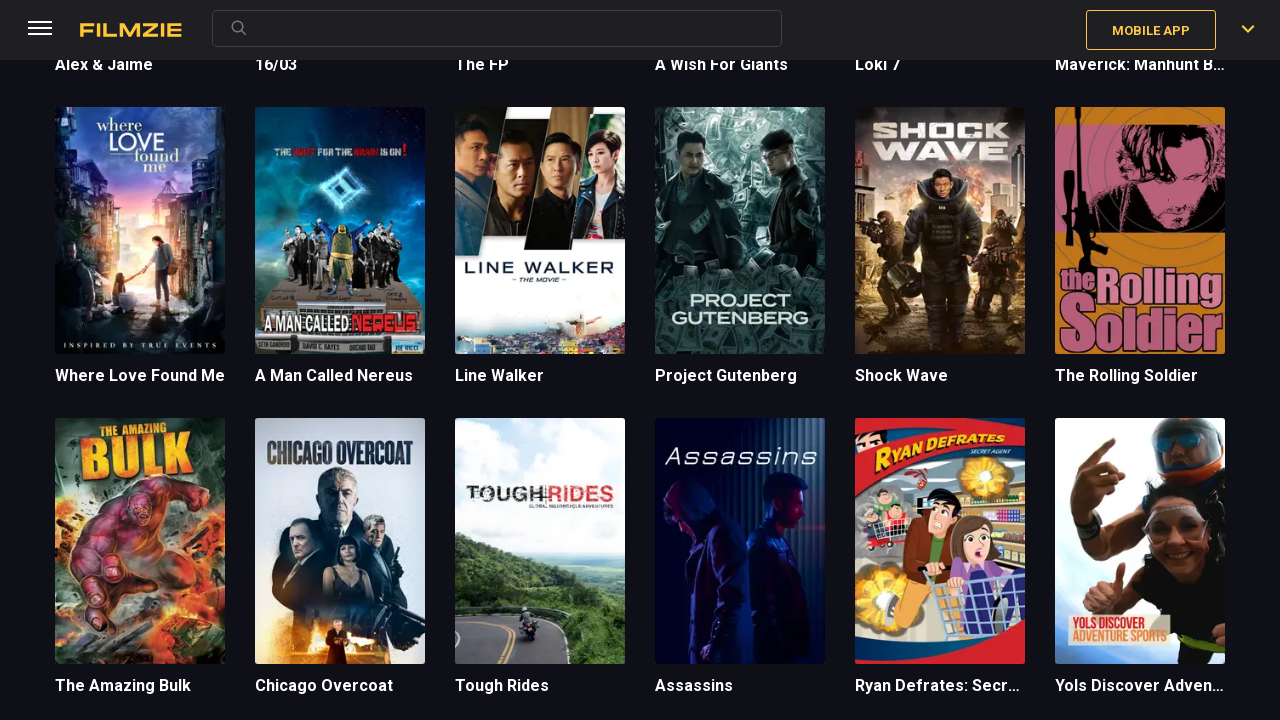

Scrolled to bottom of page to trigger infinite scroll
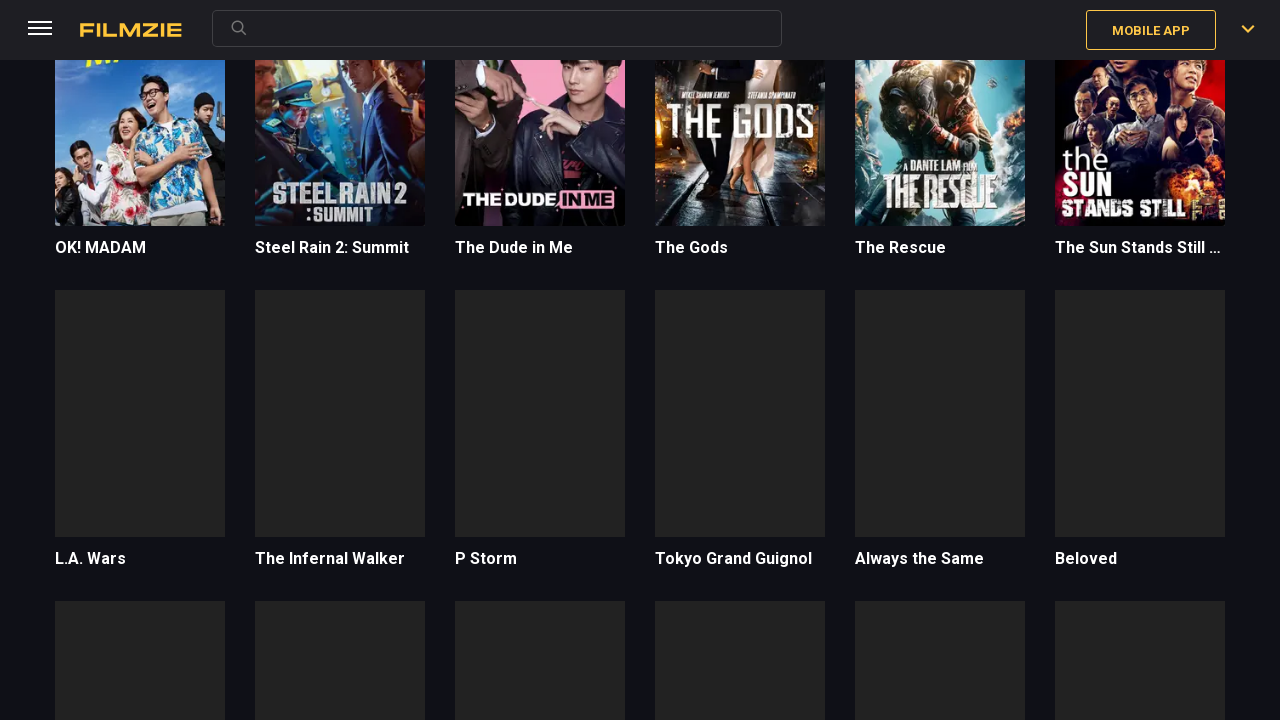

Waited for new content to load after scroll
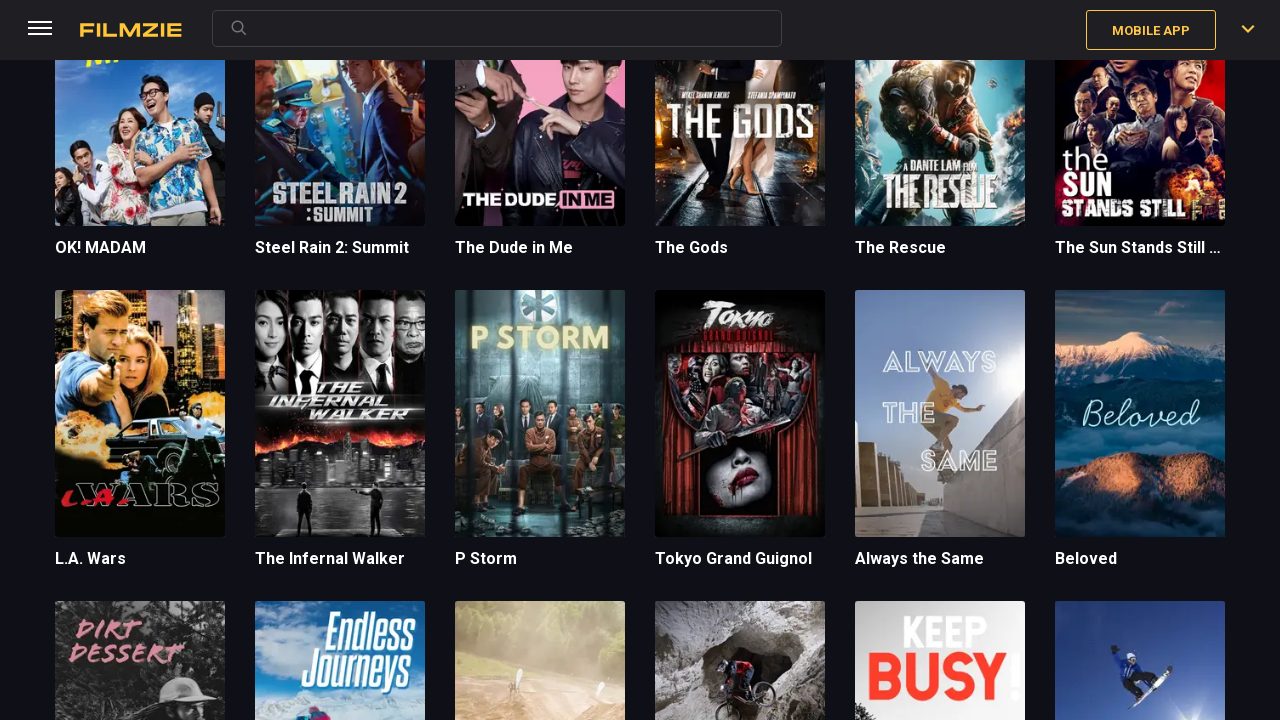

Verified movie titles still visible after infinite scroll completed
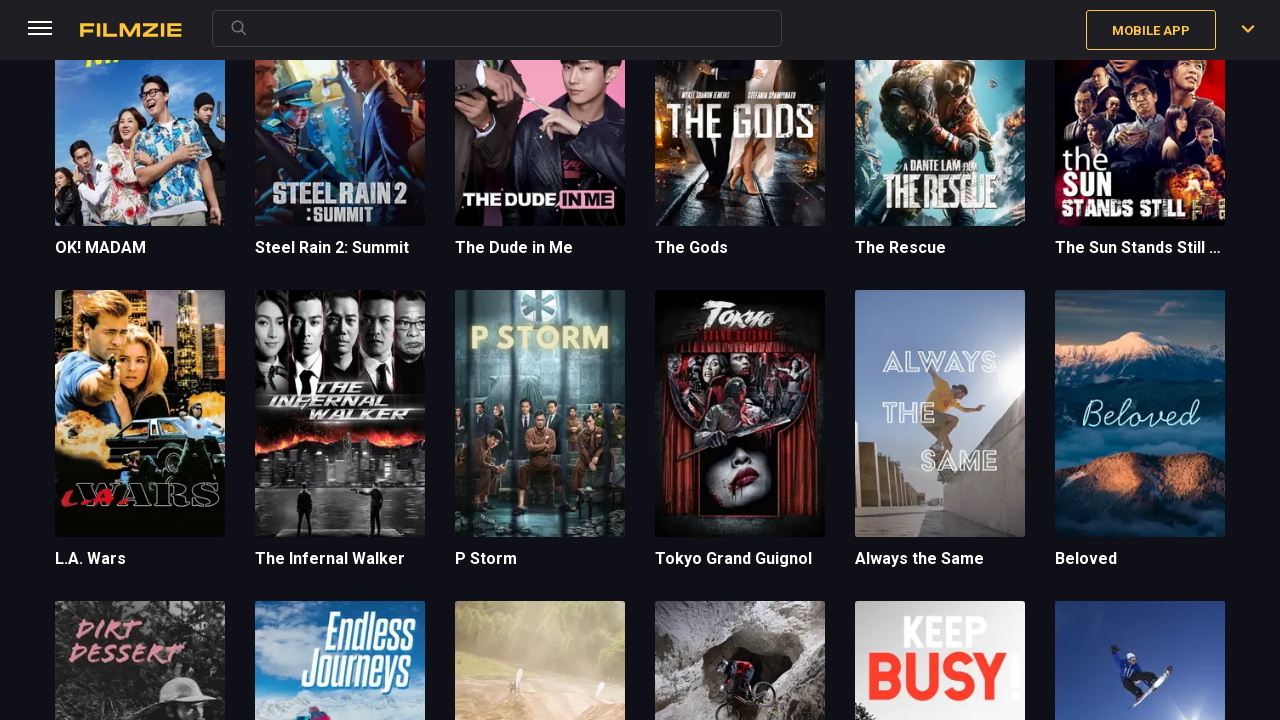

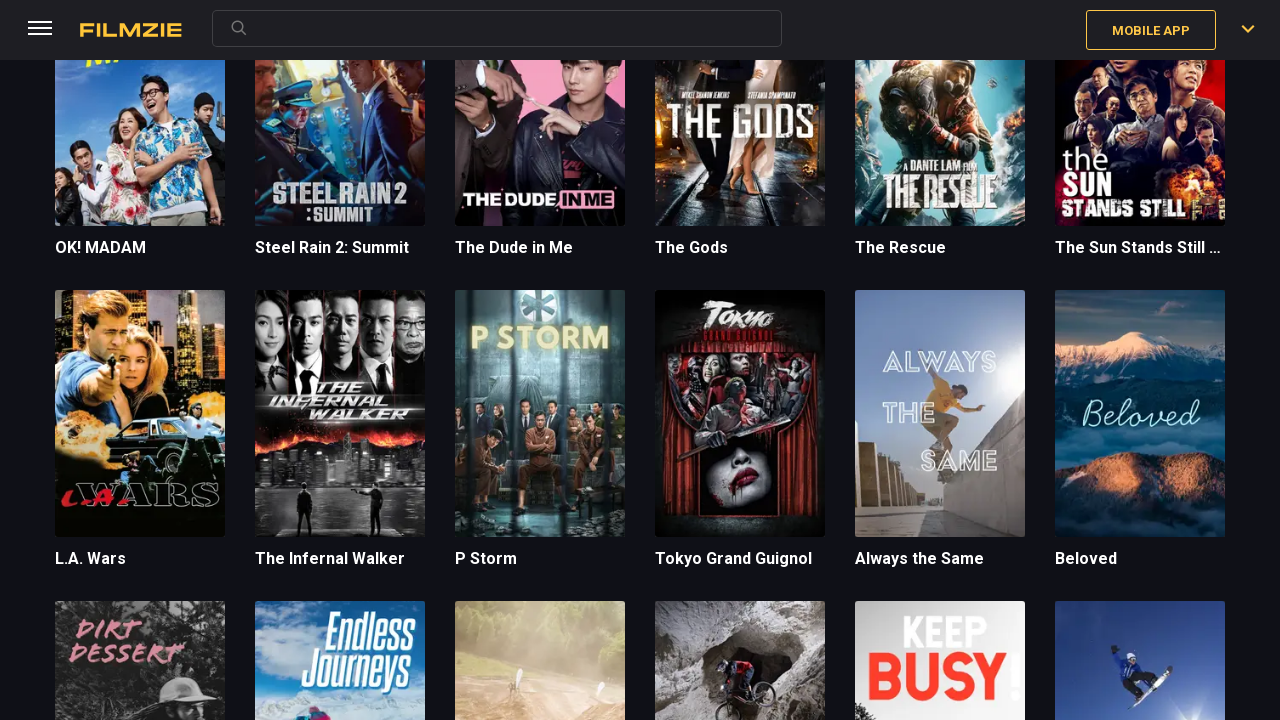